Tests a chat room by entering a nickname and sending multiple messages in a loop

Starting URL: https://tlk.io/shubham

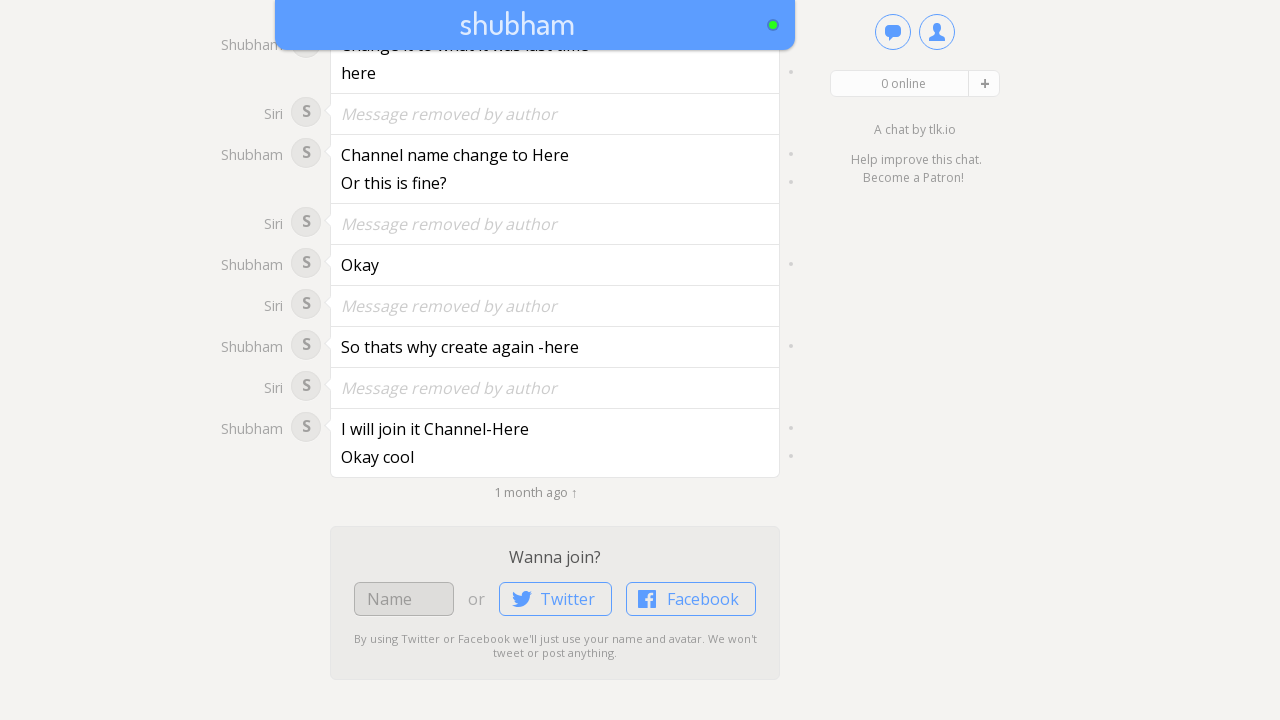

Filled participant nickname field with 'test2' on #participant_nickname
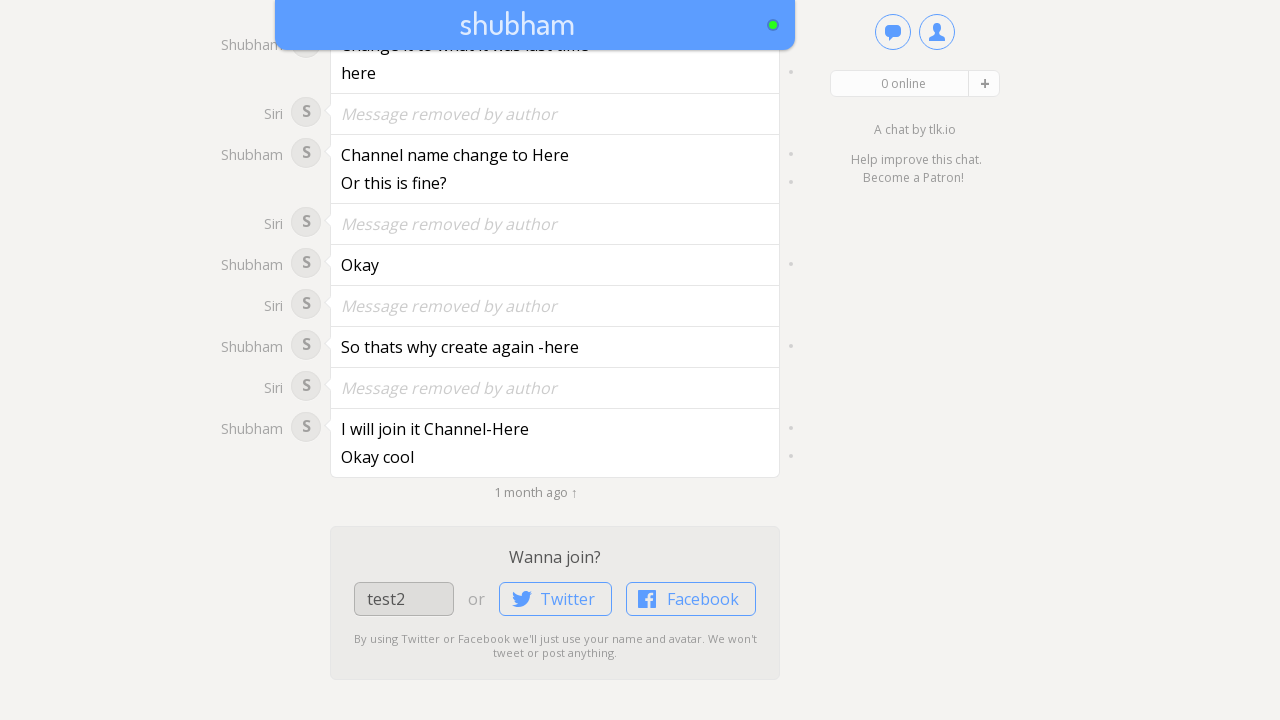

Pressed Enter to join the chat room on #participant_nickname
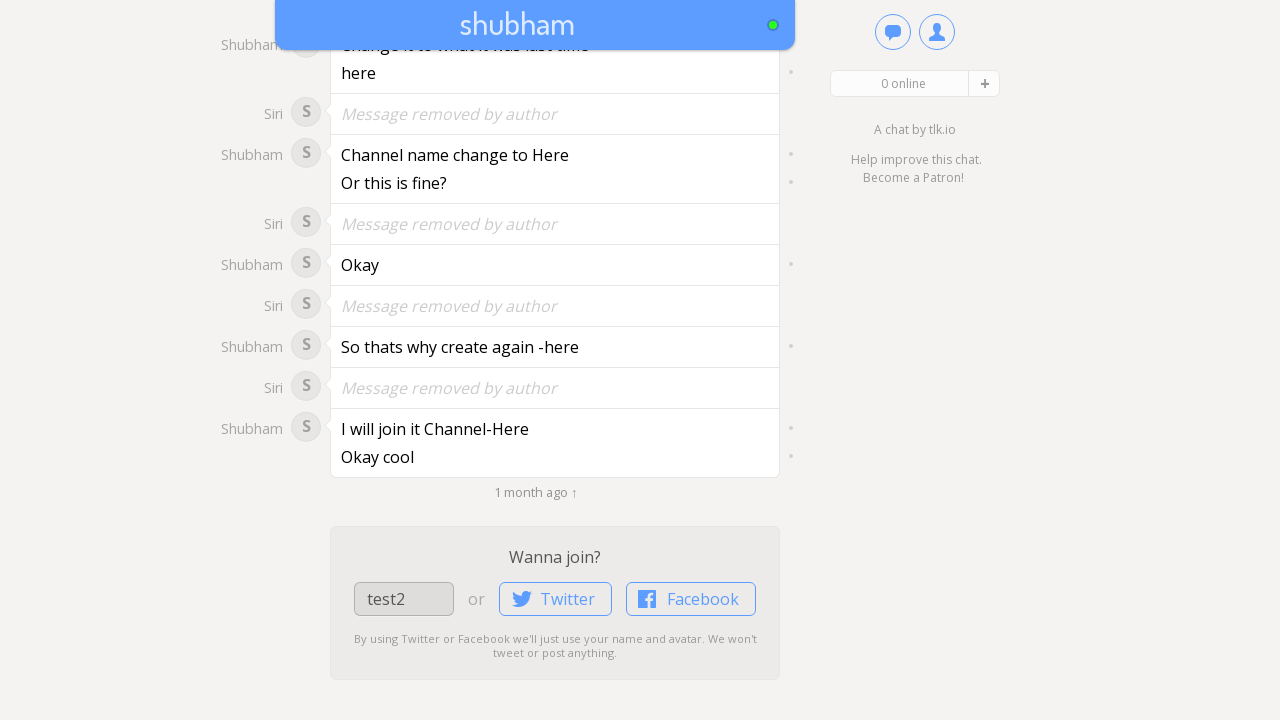

Filled message input with 'From Shubham 0' on .message-input
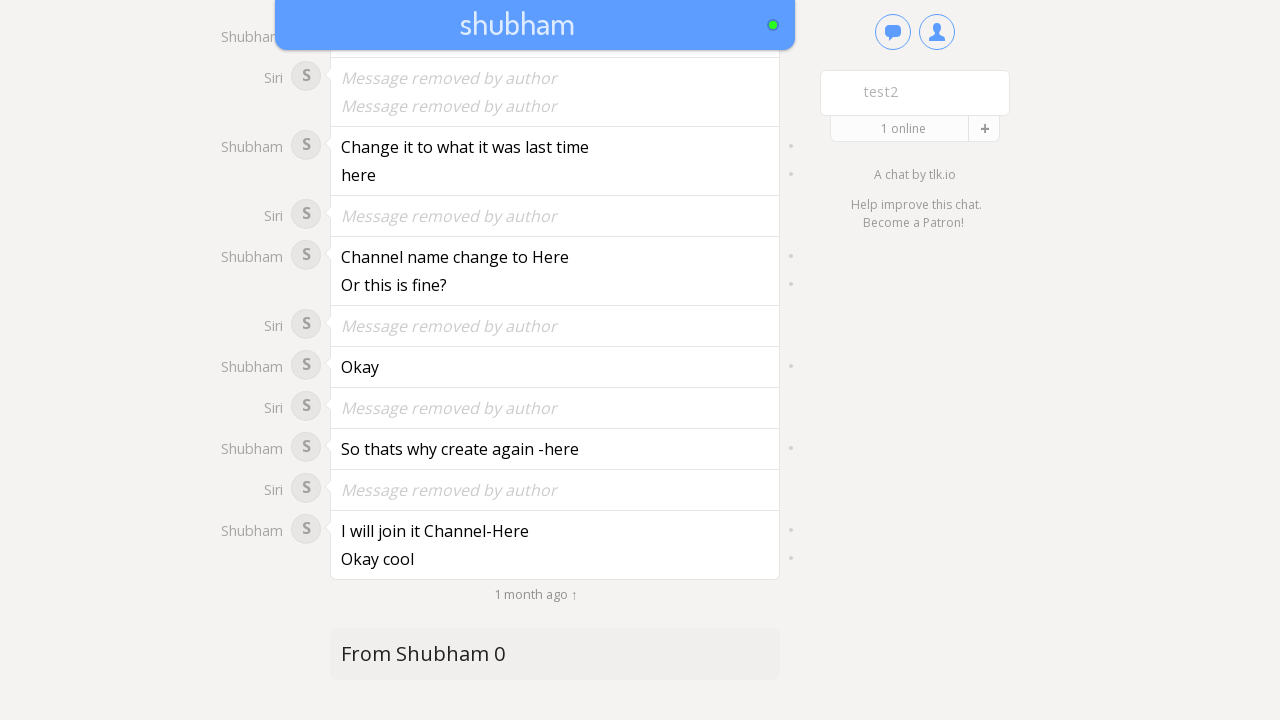

Sent message 1 by pressing Enter on #message_body
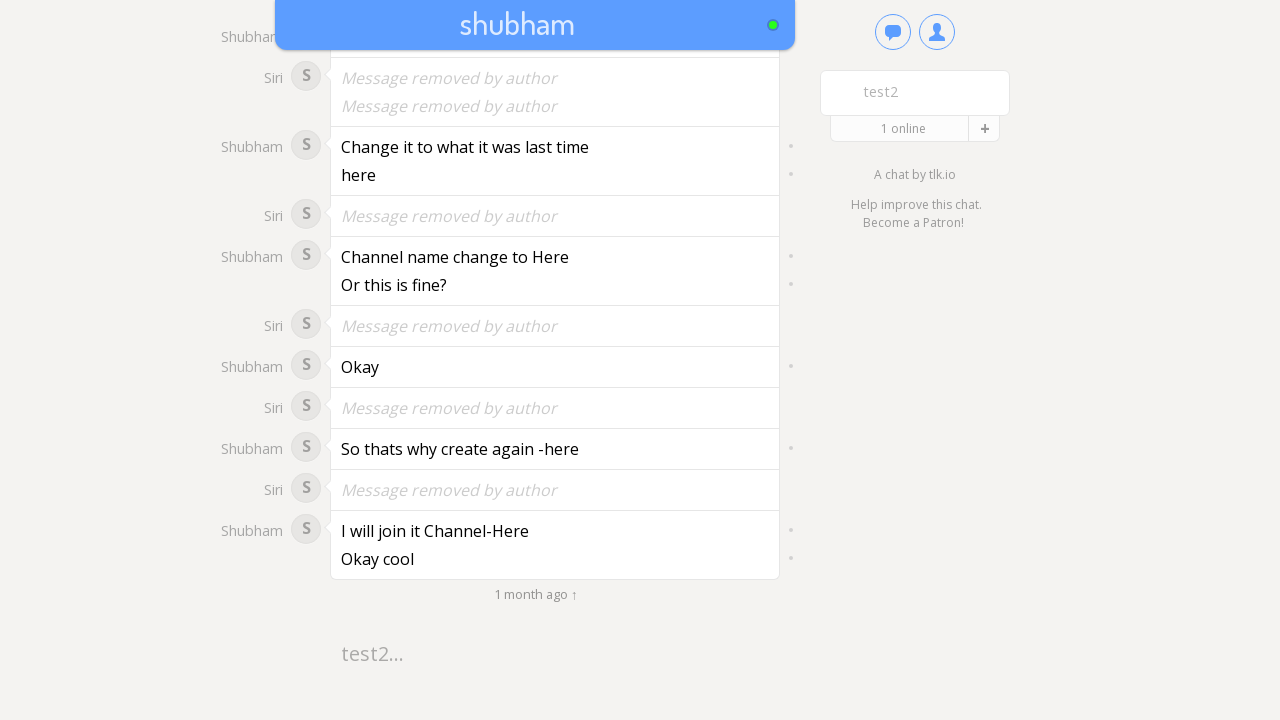

Filled message input with 'From Shubham 1' on .message-input
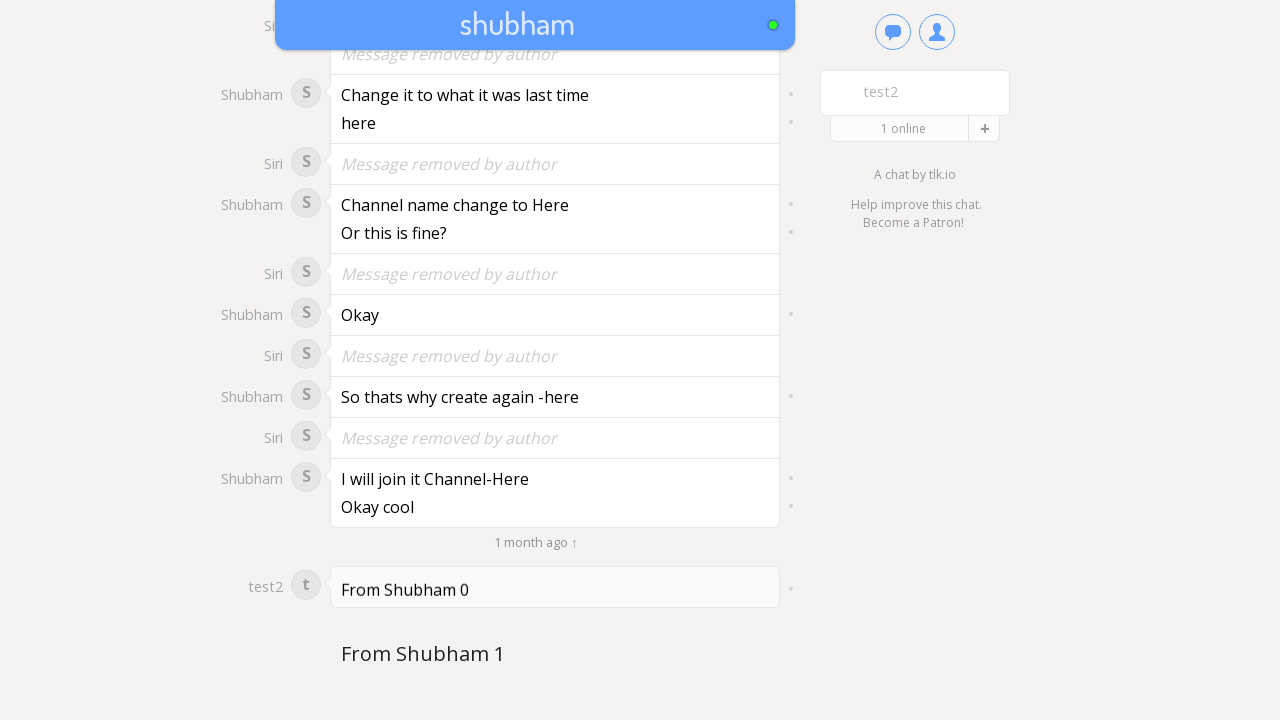

Sent message 2 by pressing Enter on #message_body
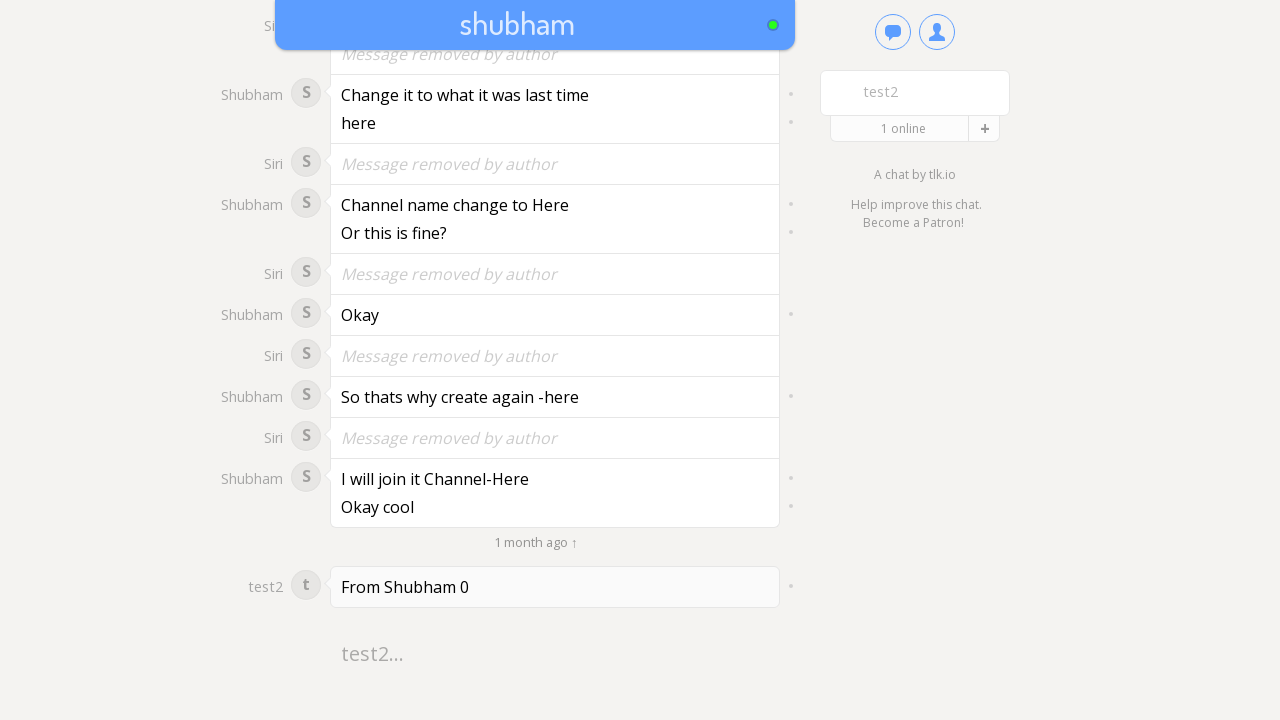

Filled message input with 'From Shubham 2' on .message-input
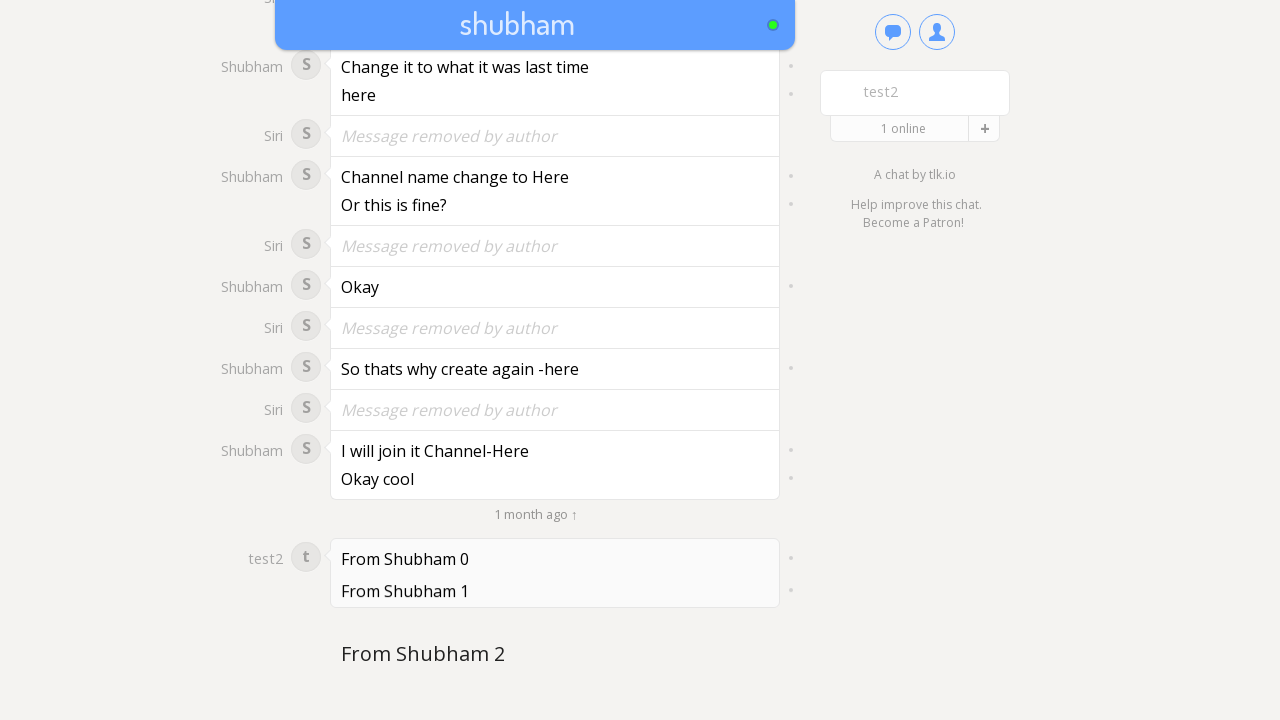

Sent message 3 by pressing Enter on #message_body
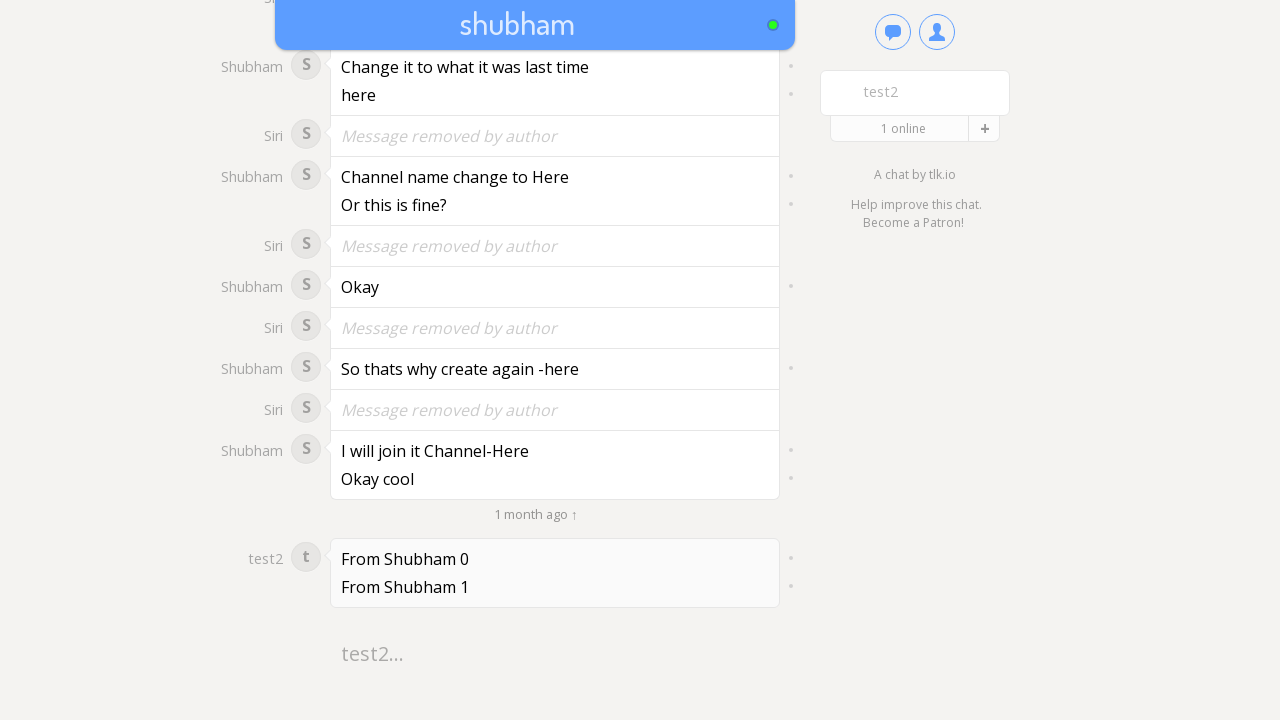

Filled message input with 'From Shubham 3' on .message-input
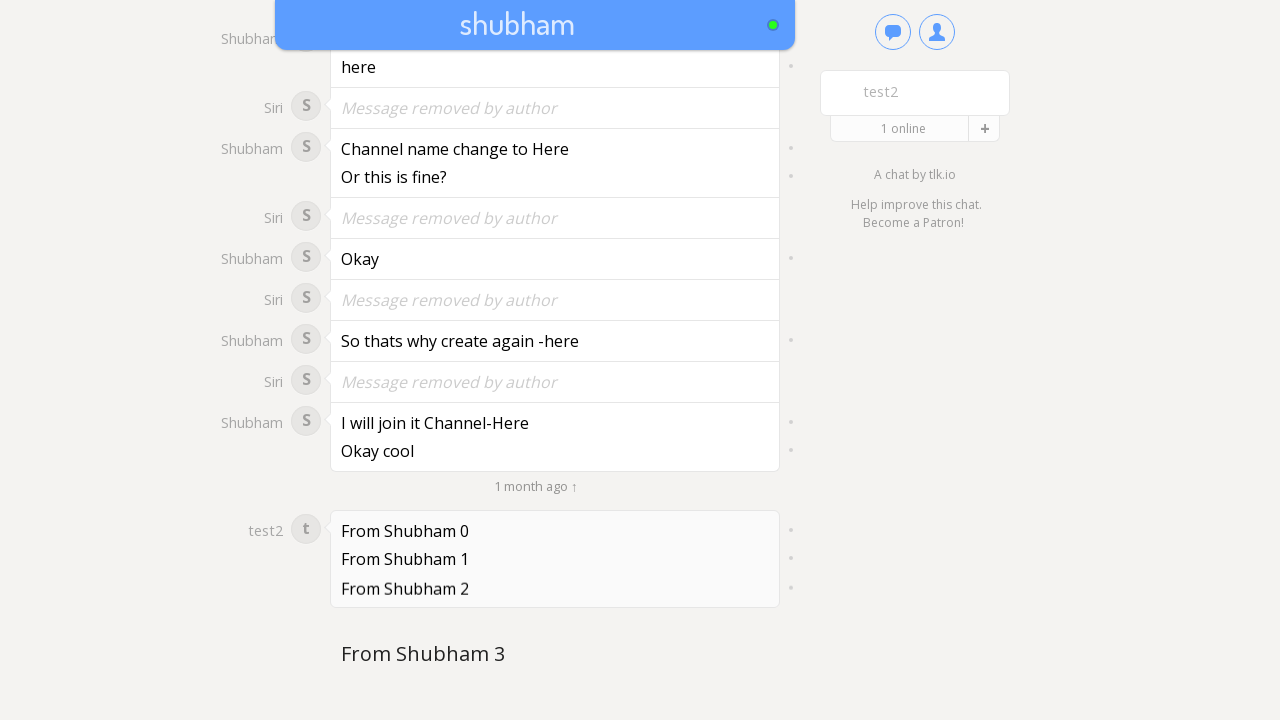

Sent message 4 by pressing Enter on #message_body
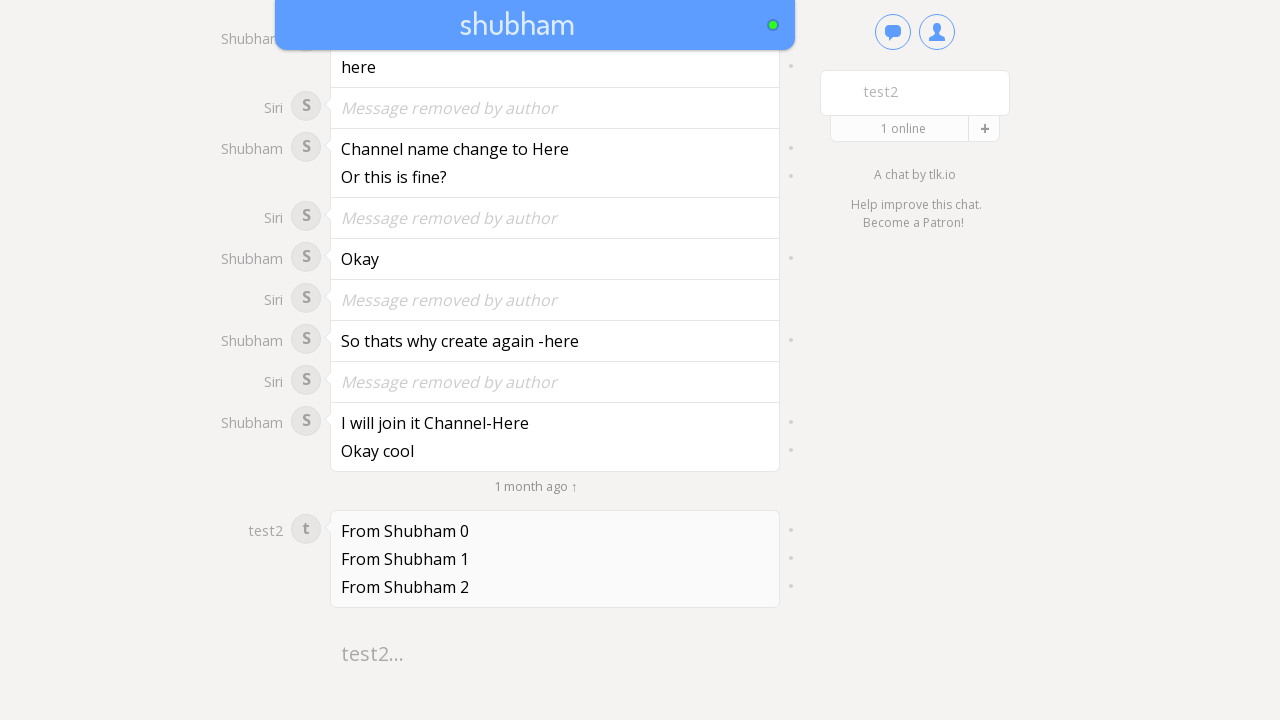

Filled message input with 'From Shubham 4' on .message-input
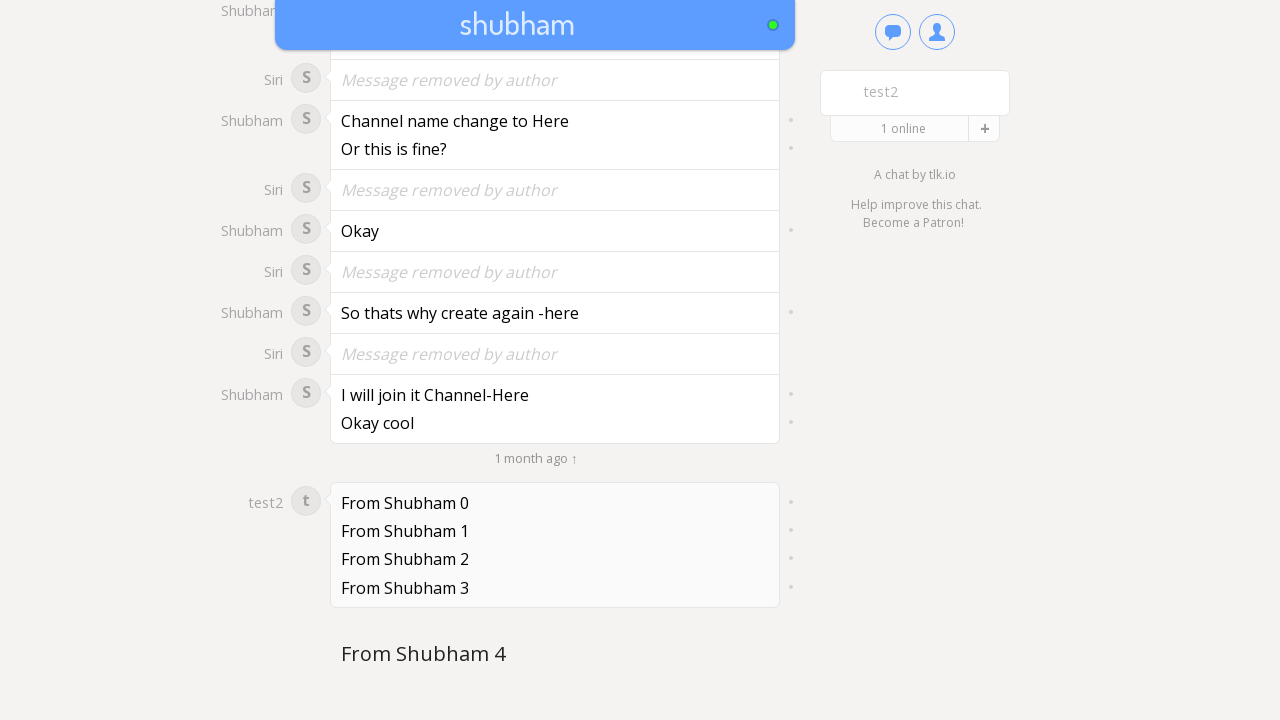

Sent message 5 by pressing Enter on #message_body
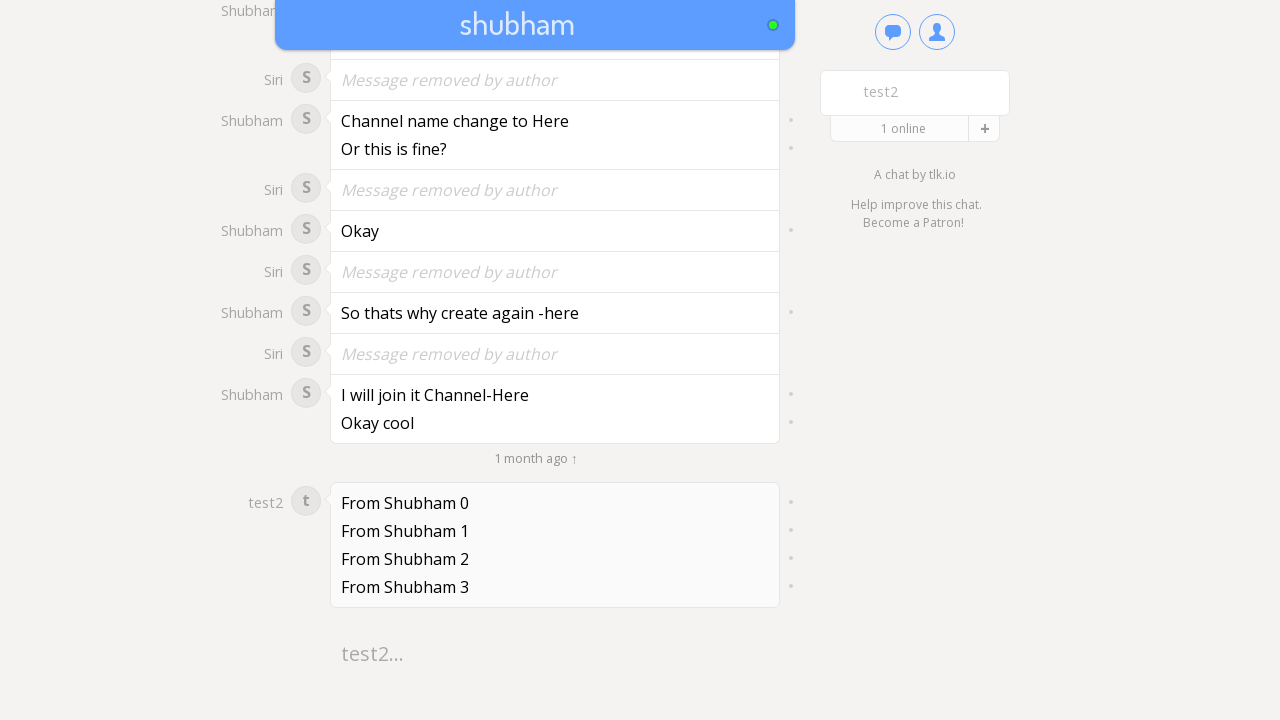

Filled message input with 'From Shubham 5' on .message-input
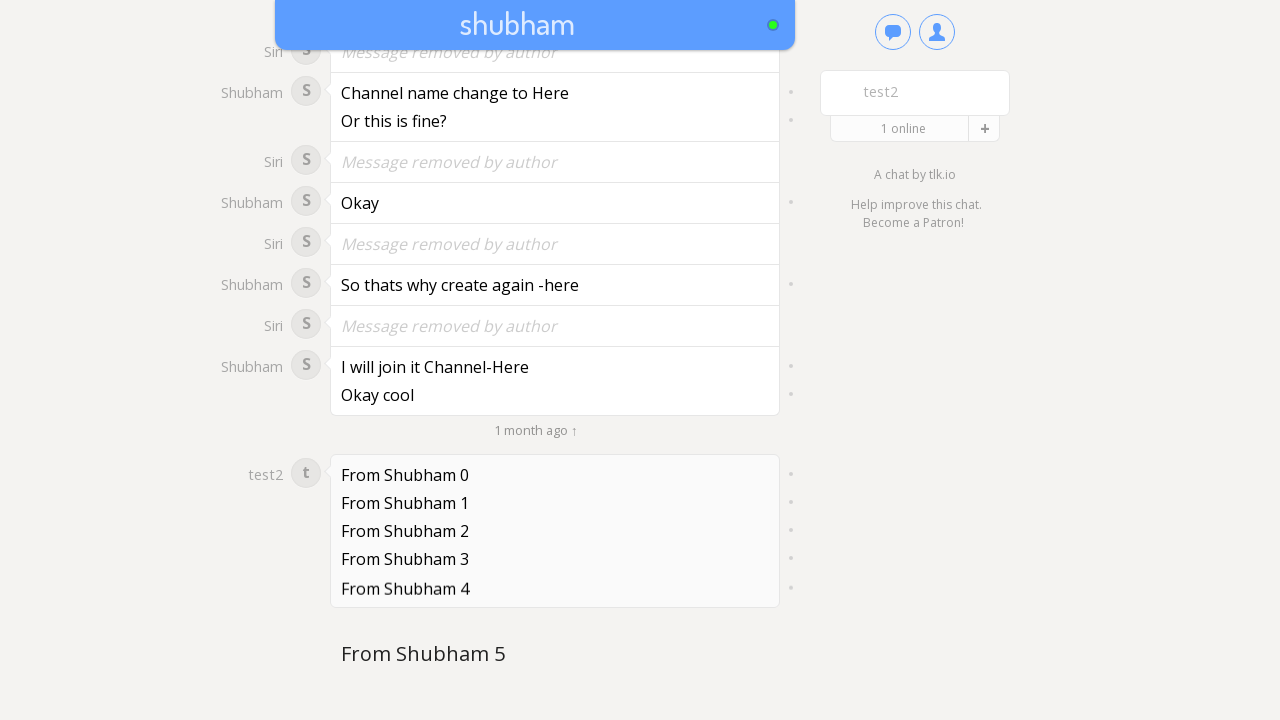

Sent message 6 by pressing Enter on #message_body
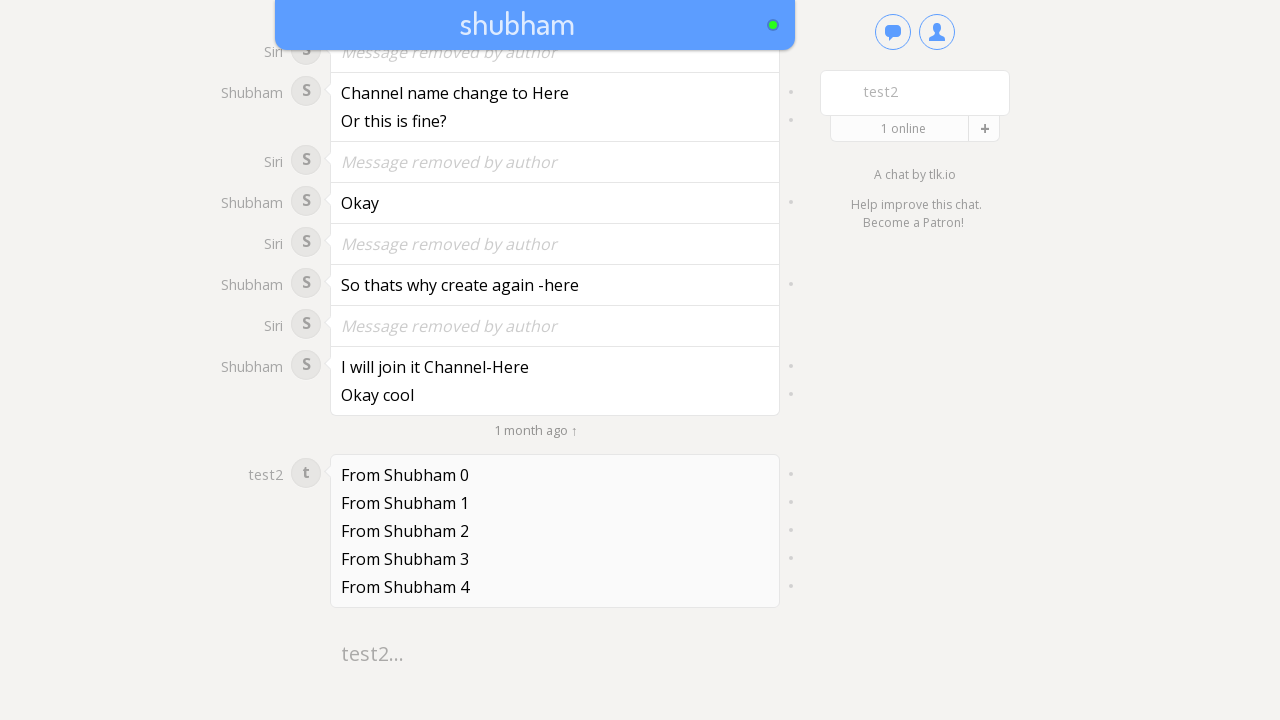

Filled message input with 'From Shubham 6' on .message-input
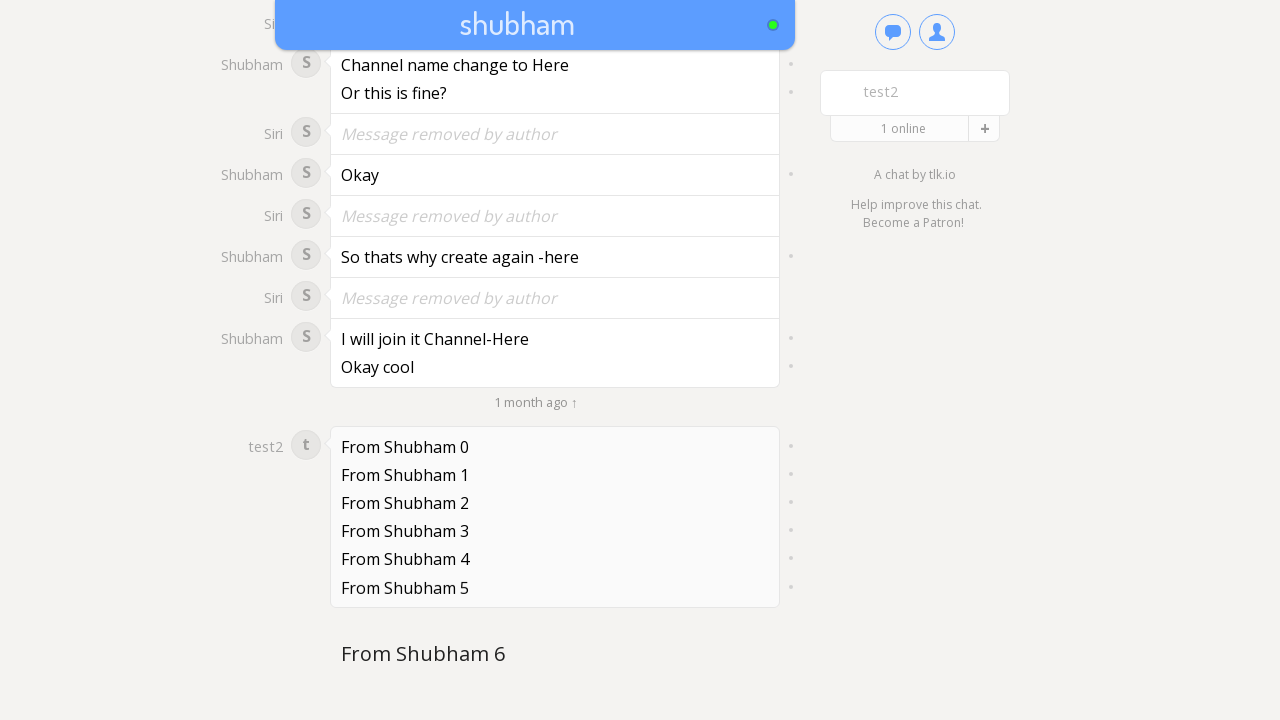

Sent message 7 by pressing Enter on #message_body
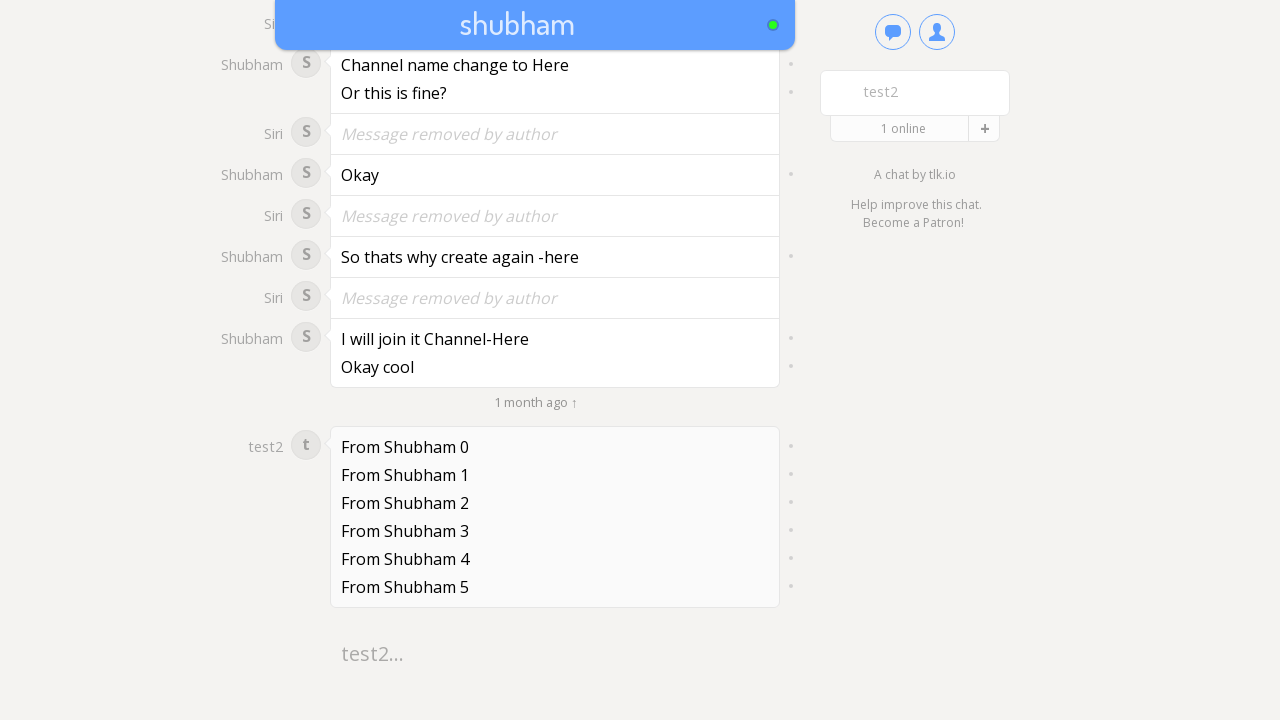

Filled message input with 'From Shubham 7' on .message-input
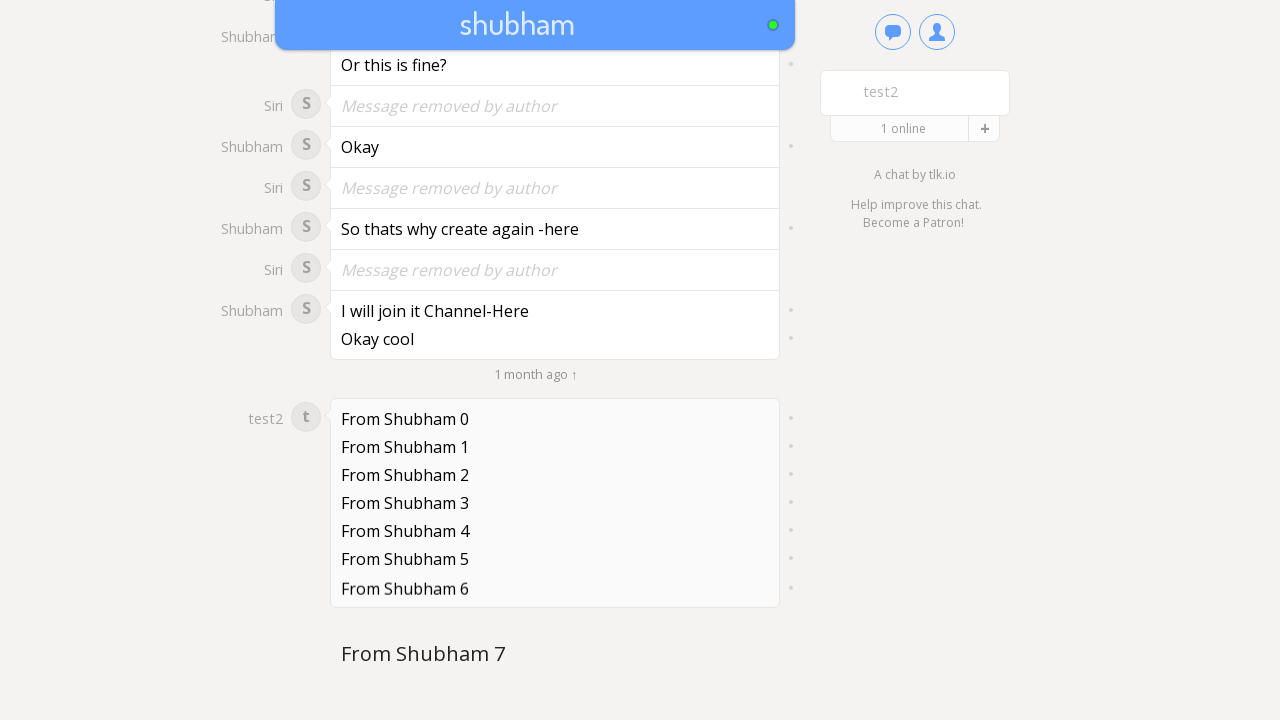

Sent message 8 by pressing Enter on #message_body
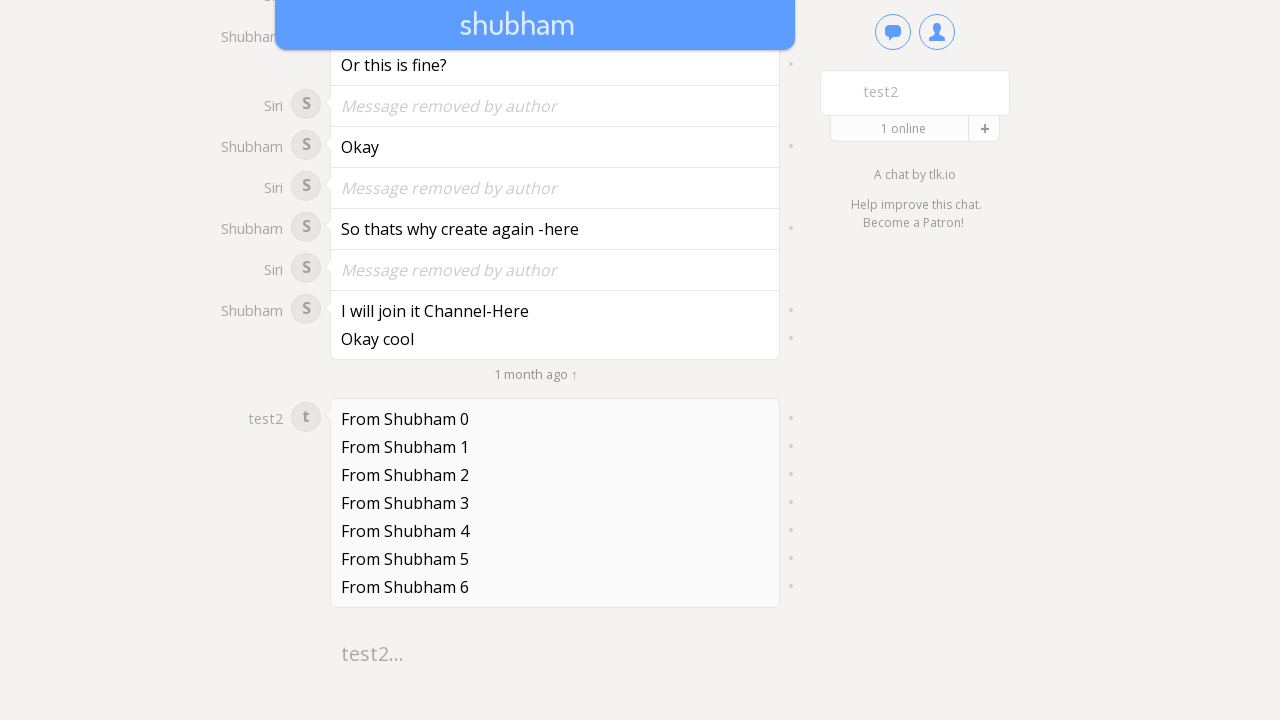

Filled message input with 'From Shubham 8' on .message-input
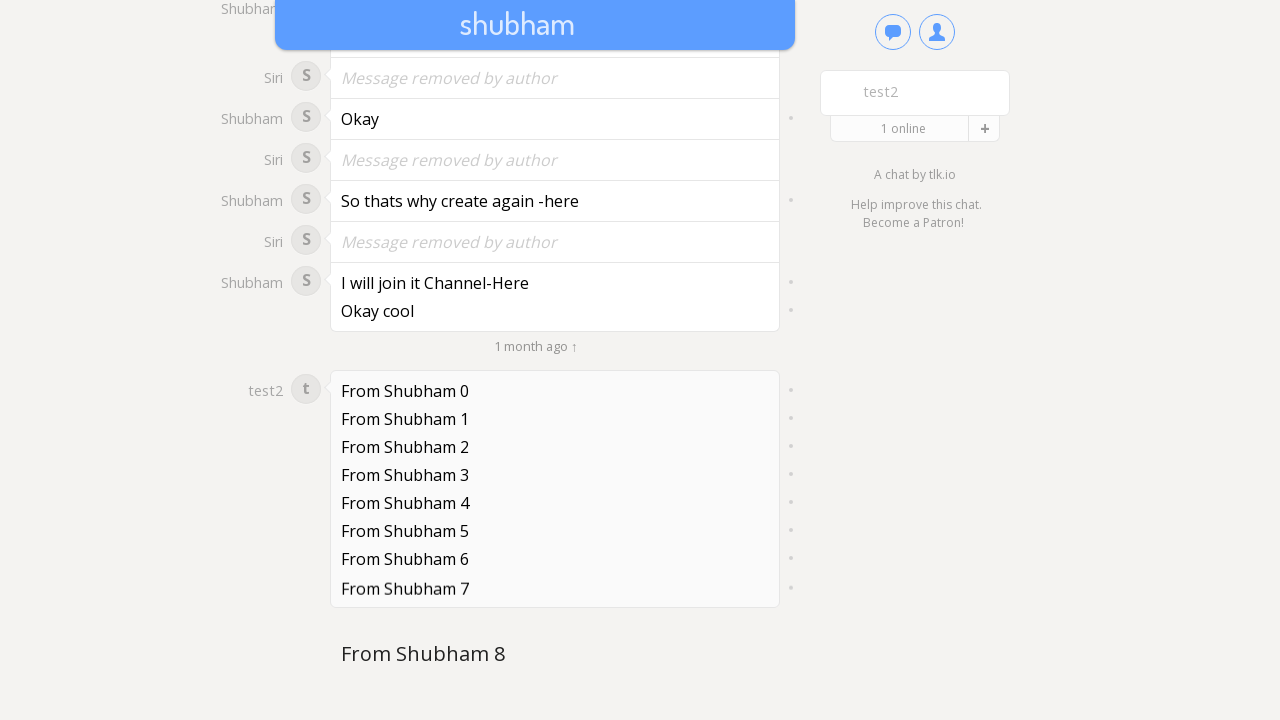

Sent message 9 by pressing Enter on #message_body
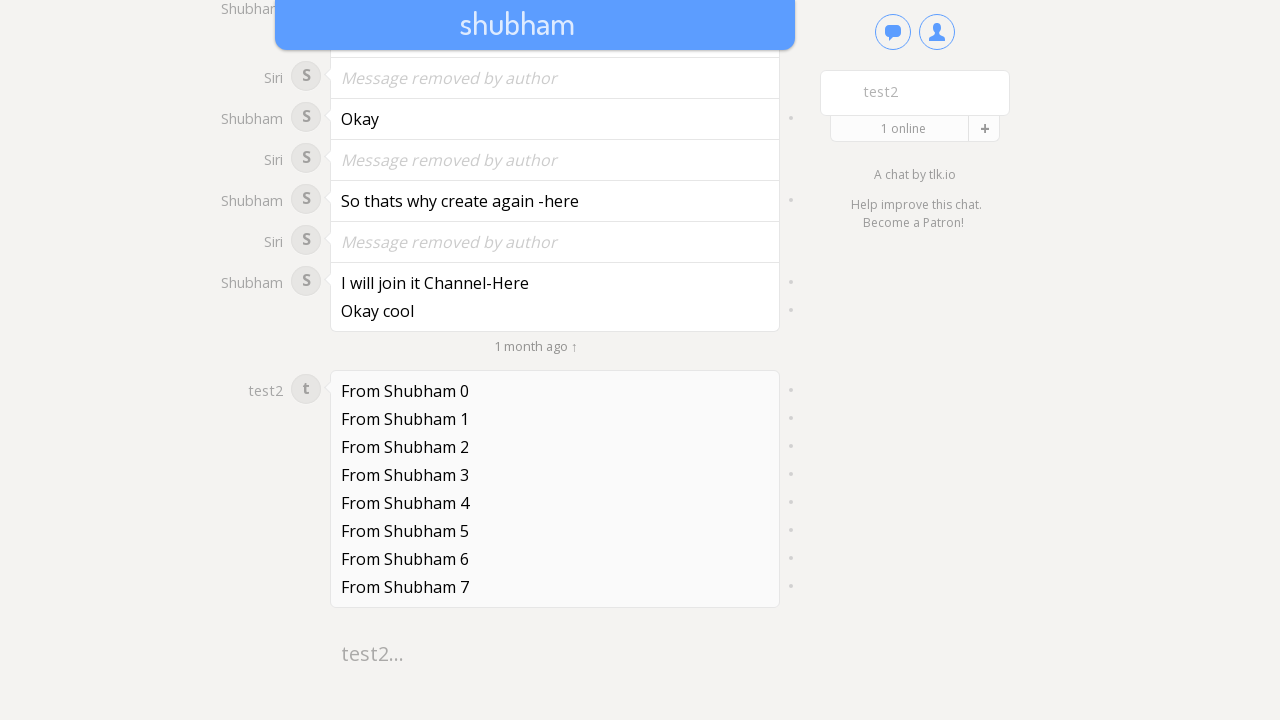

Filled message input with 'From Shubham 9' on .message-input
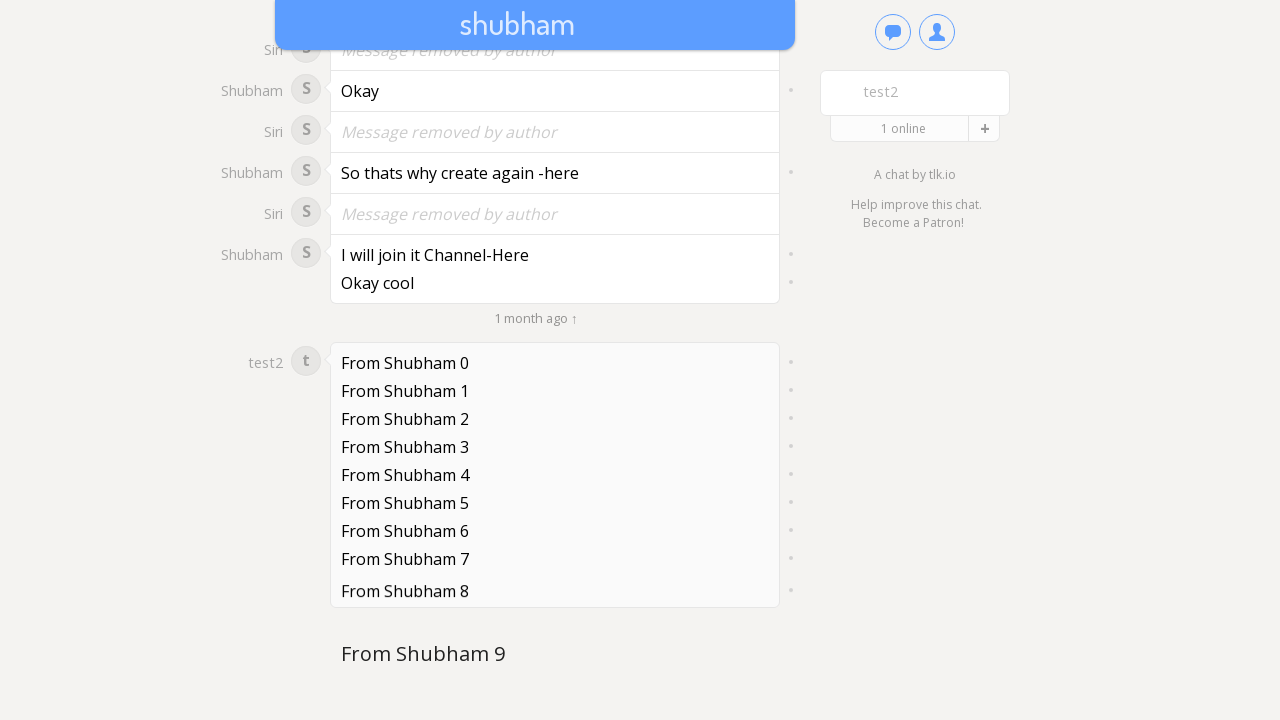

Sent message 10 by pressing Enter on #message_body
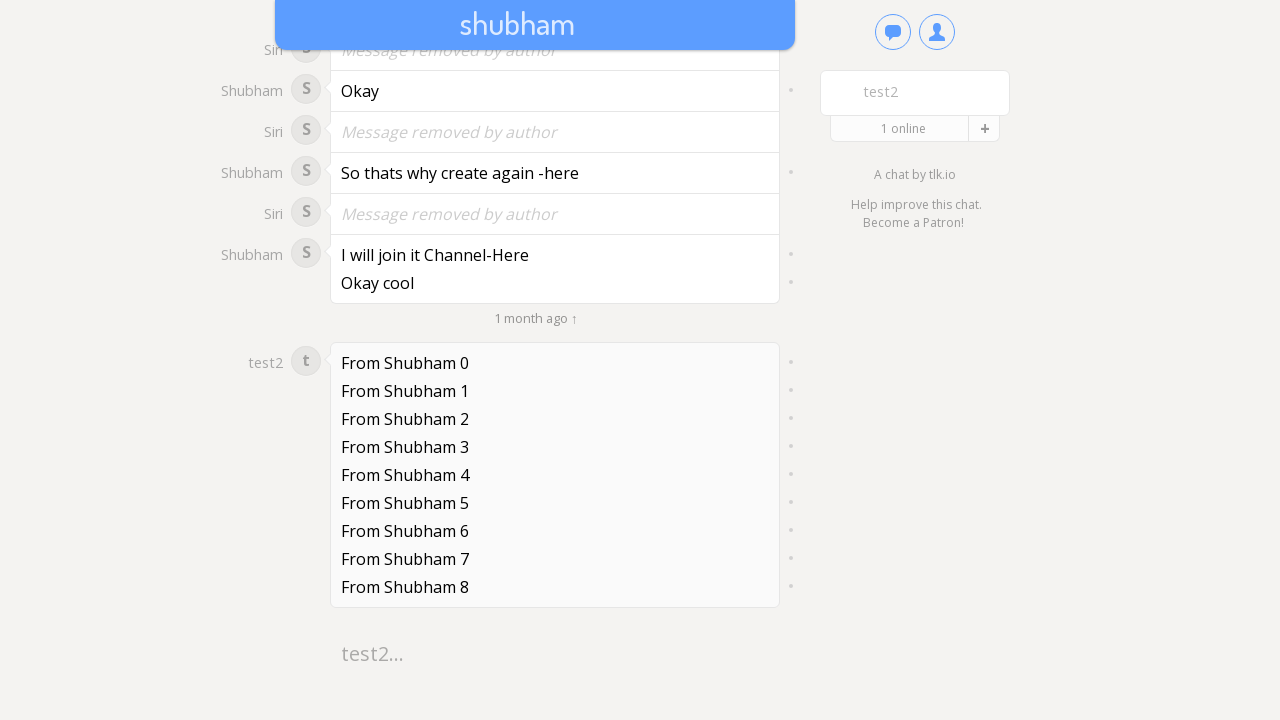

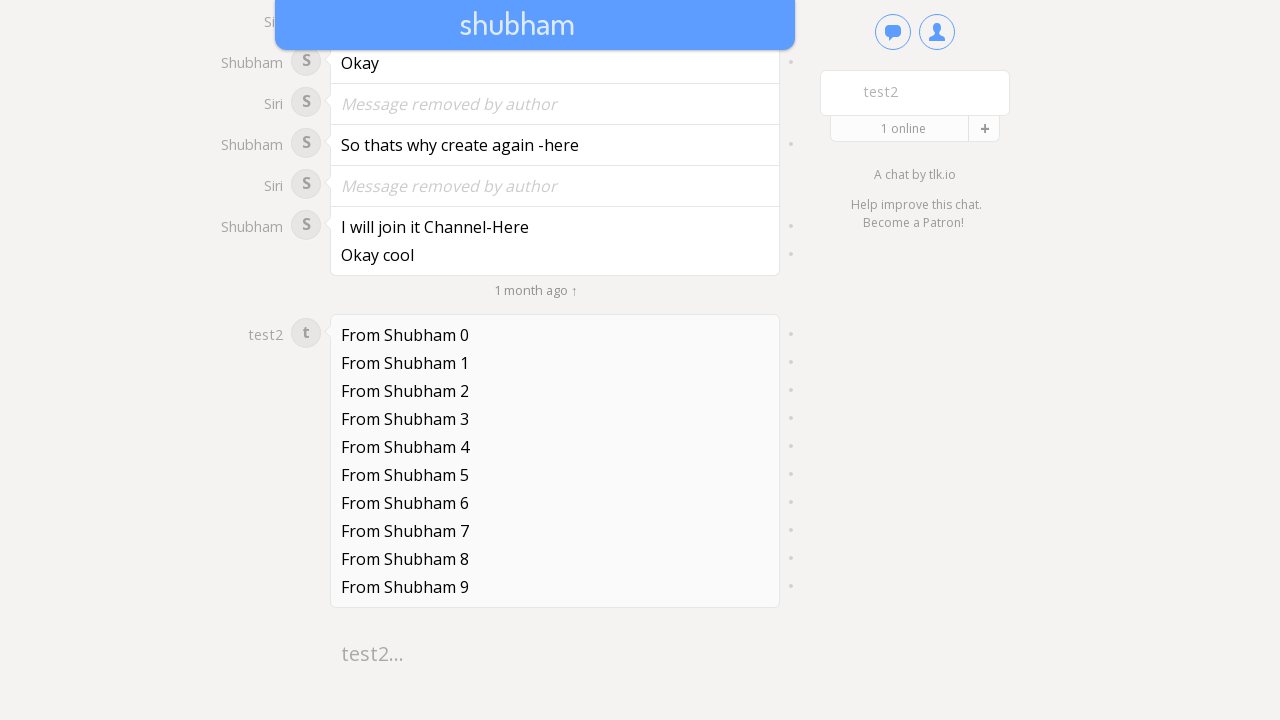